Tests calendar date selection functionality by navigating to flights section and selecting a date

Starting URL: https://www.expedia.co.in/

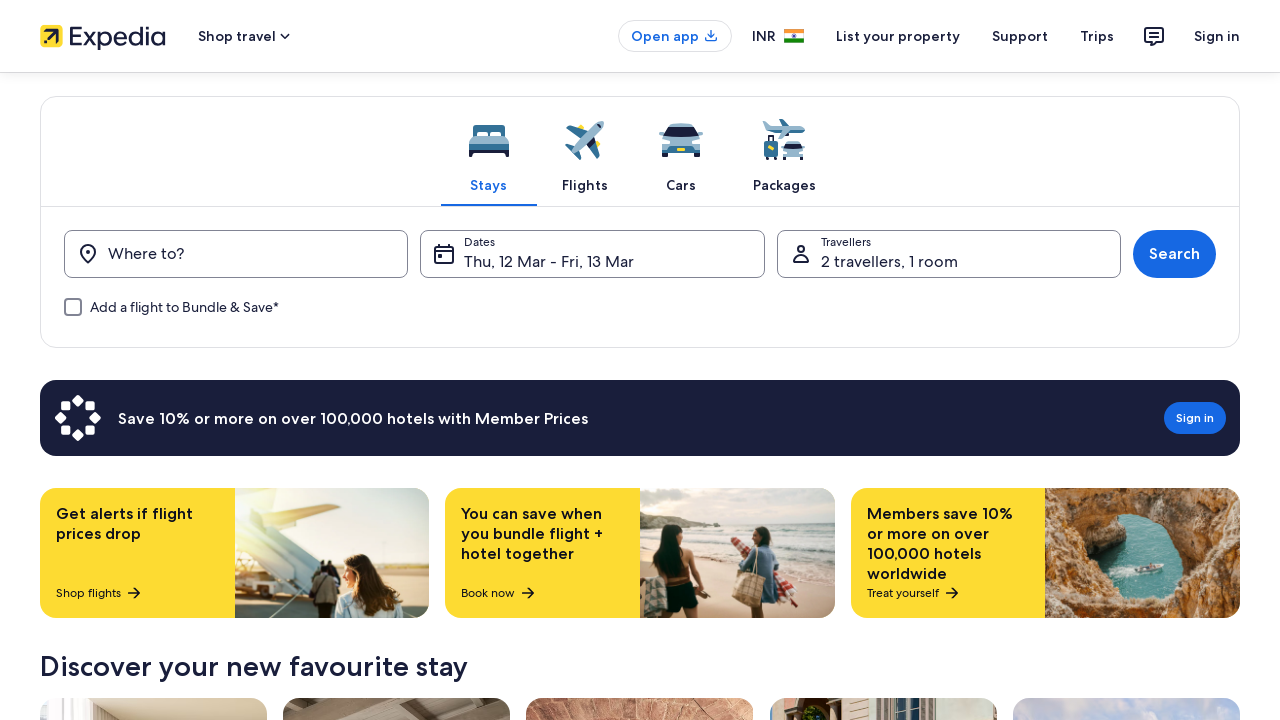

Clicked on Flights tab at (584, 185) on xpath=//span[contains(text(),'Flights')]
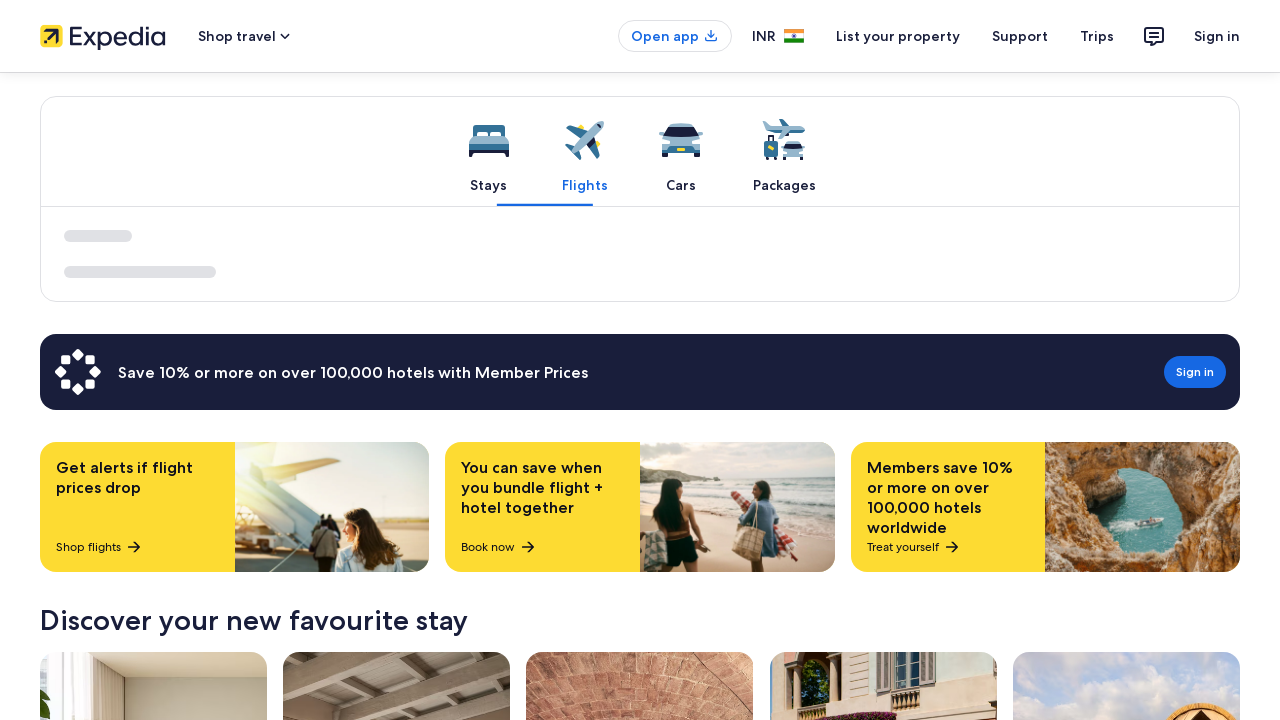

Clicked on date picker field at (775, 322) on xpath=//div[contains(@class,'uitk-field has-floatedLabel-label has-icon has-plac
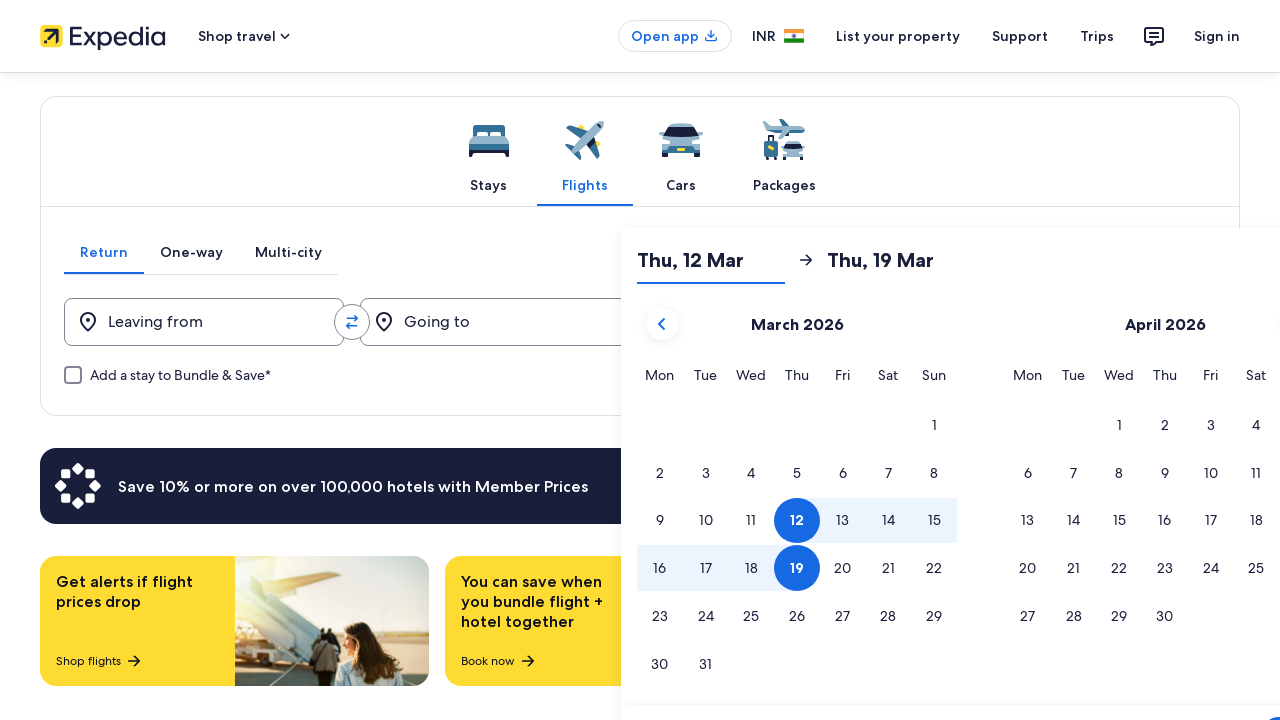

Located all date cells in calendar
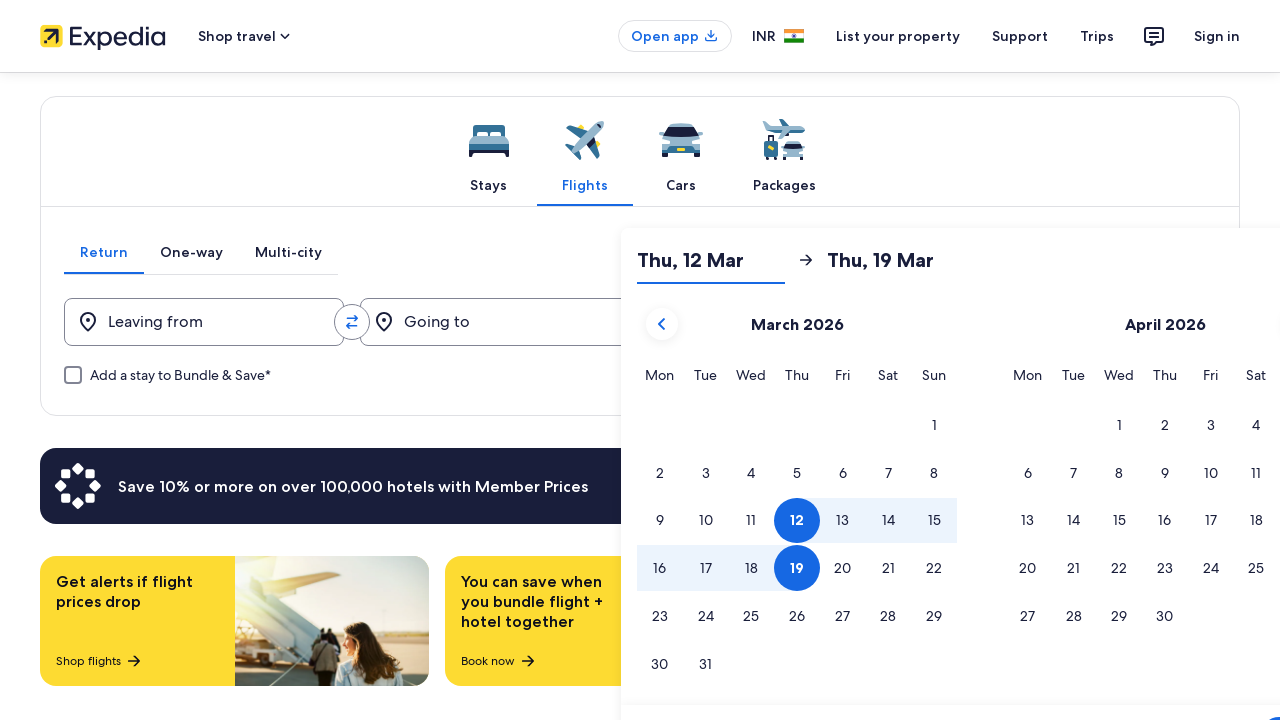

Selected date '2' from calendar at (660, 473) on xpath=//div[@class="uitk-month uitk-month-double uitk-month-double-left"]//tr/td
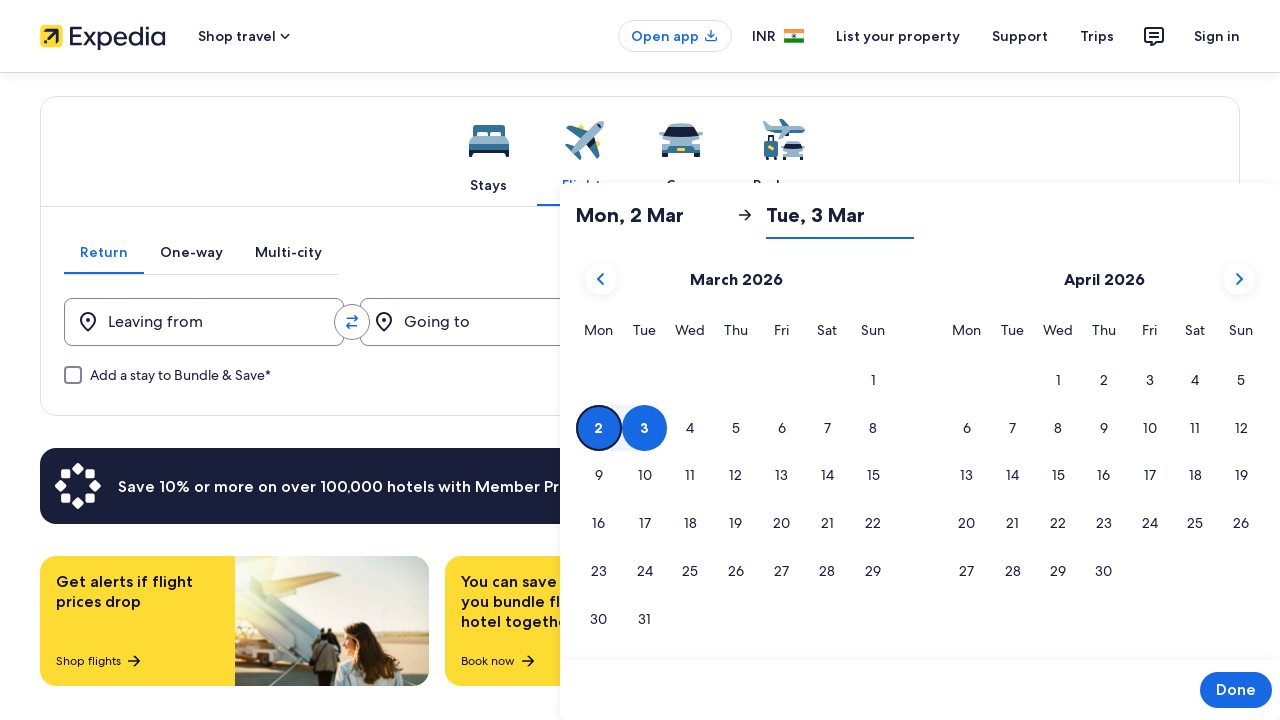

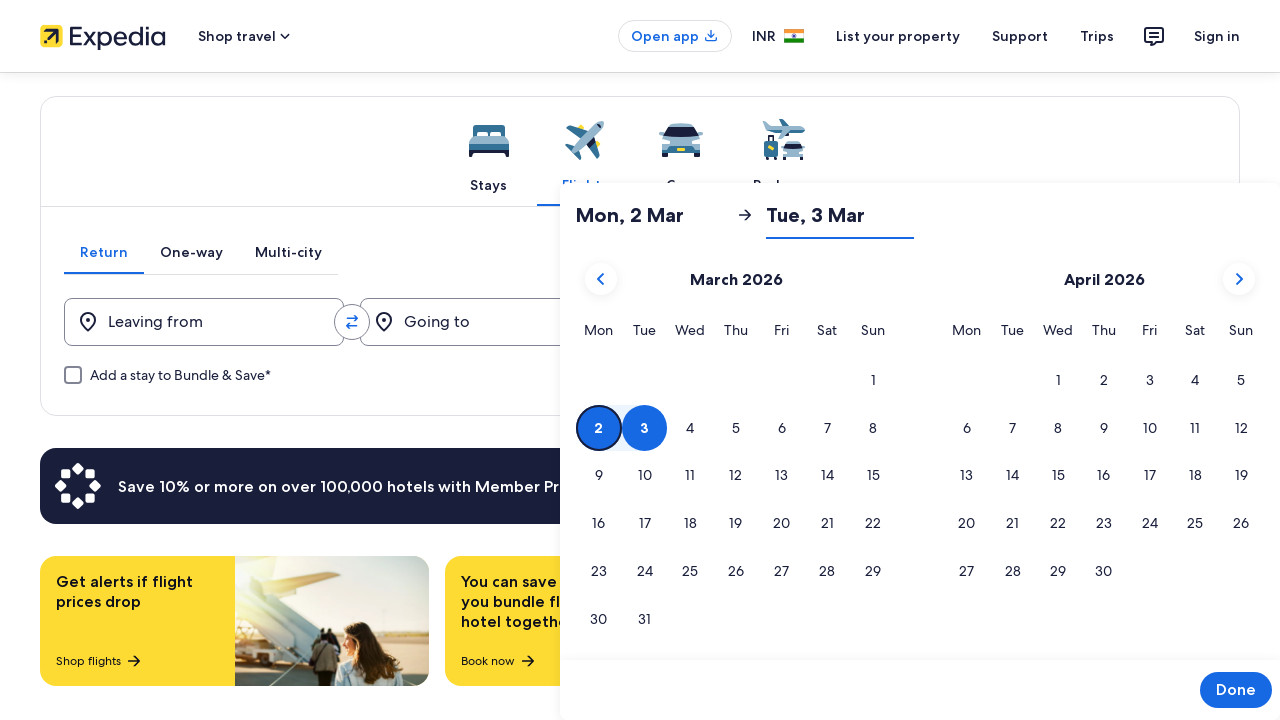